Navigates to a test page, clicks on a "Pagina 2" link, and fills a form field with a name

Starting URL: https://kfjaramillo.github.io/MisPruebas

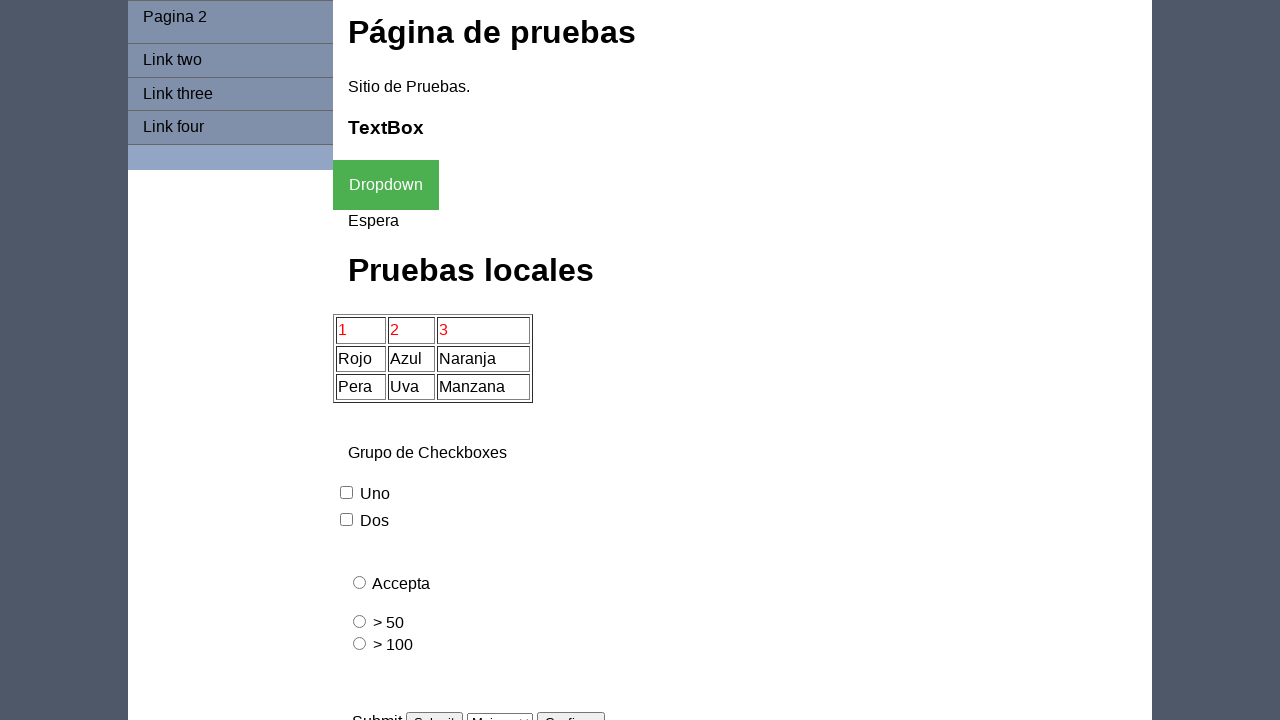

Clicked on 'Pagina 2' link at (230, 17) on xpath=//a[contains(text(),'Pagina 2')]
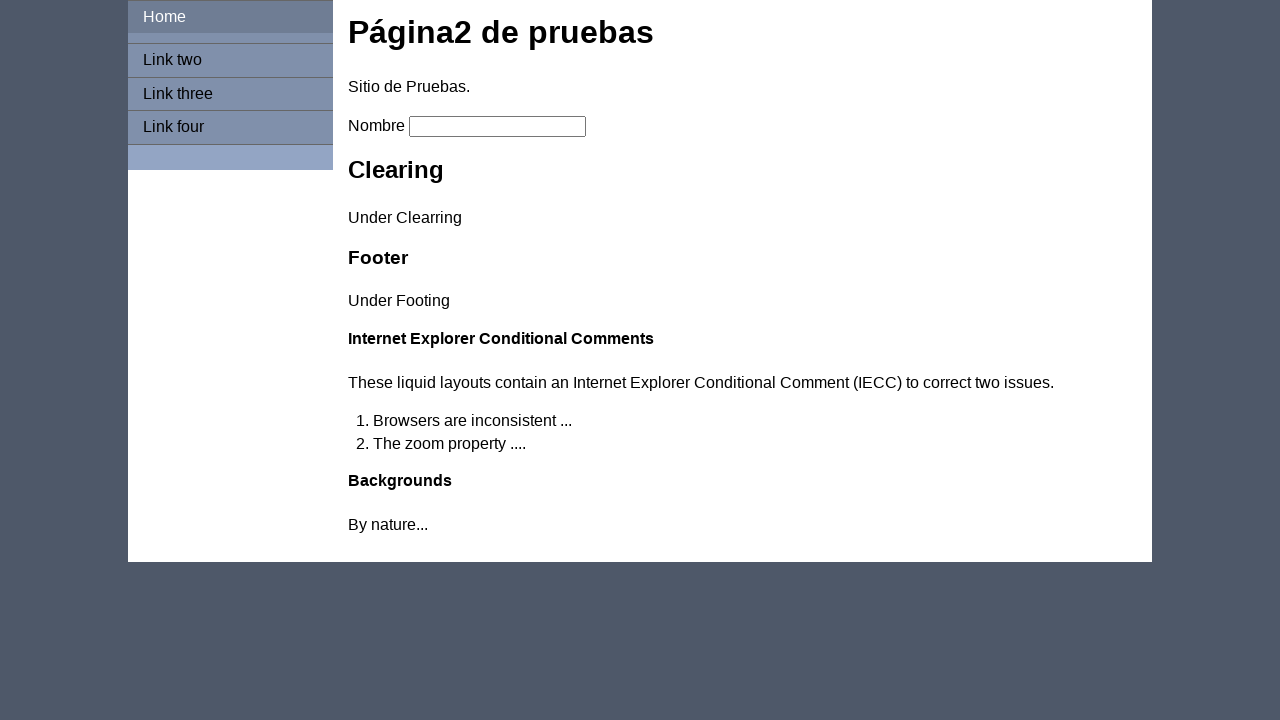

Filled name field with 'Karina' on #Segundo
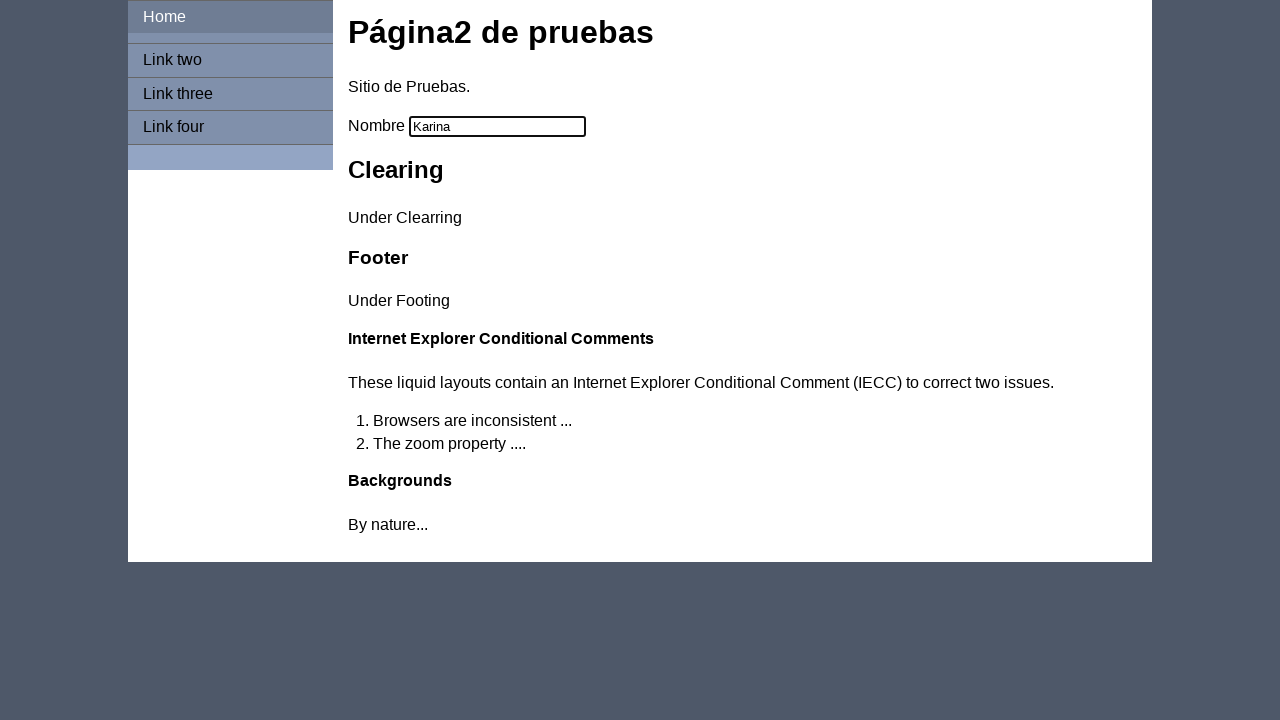

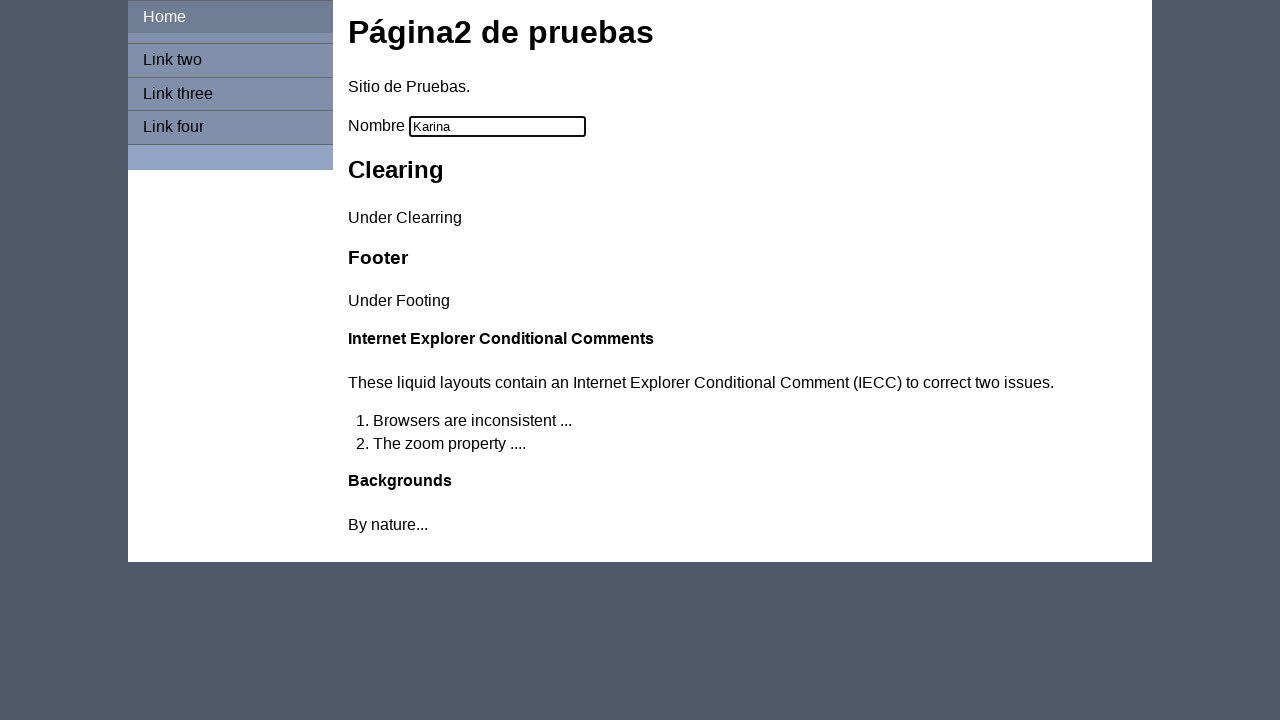